Navigates to a practice page and maximizes the browser window to verify the page loads successfully

Starting URL: https://courses.letskodeit.com/practice

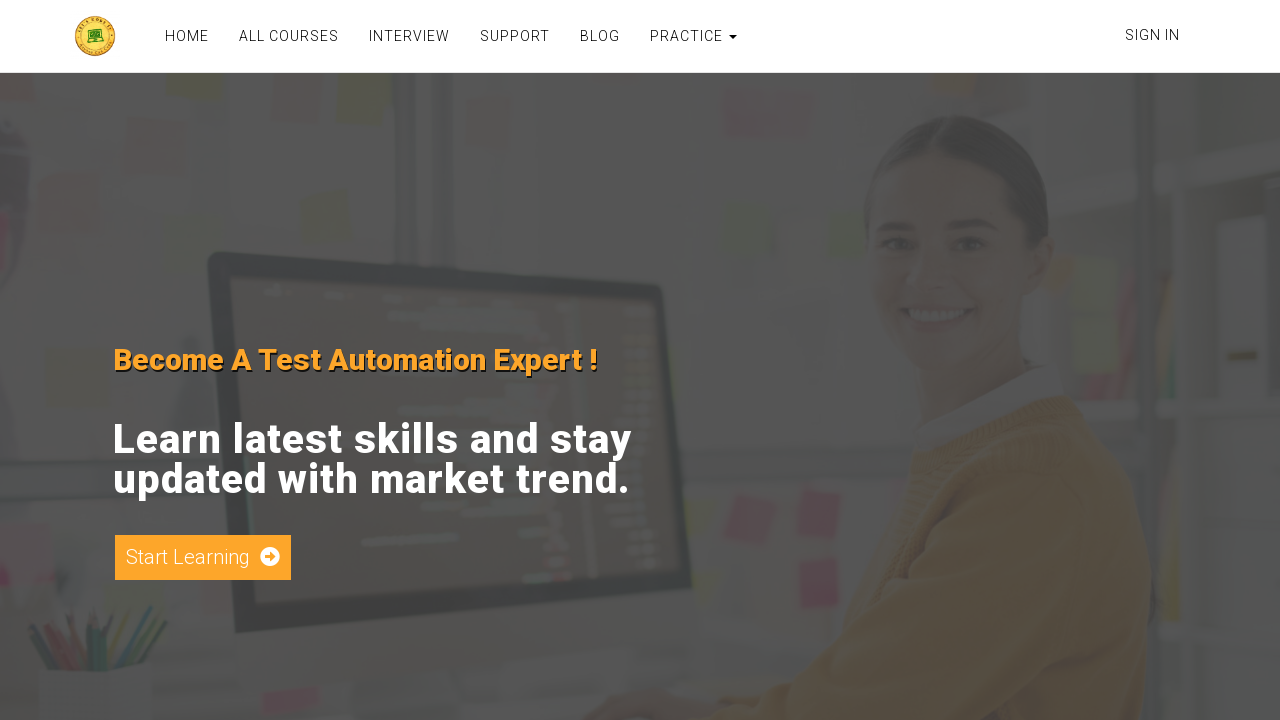

Navigated to practice page at https://courses.letskodeit.com/practice
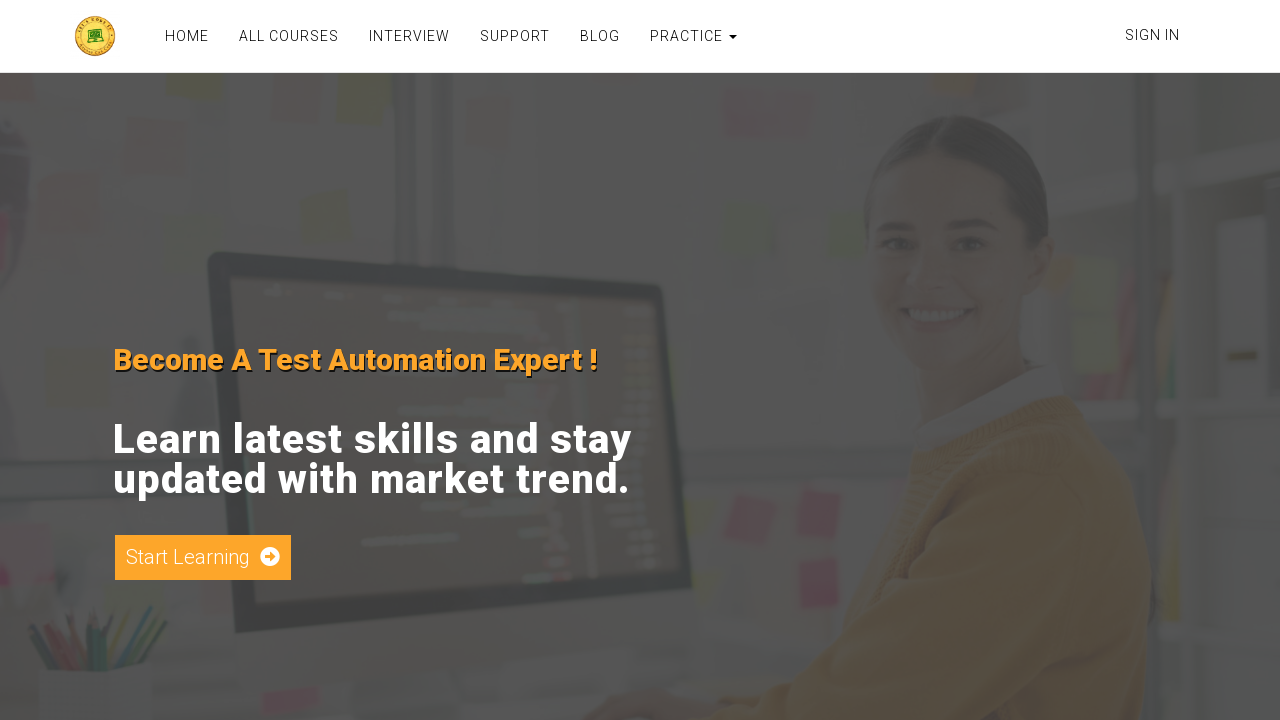

Maximized browser window to 1920x1080
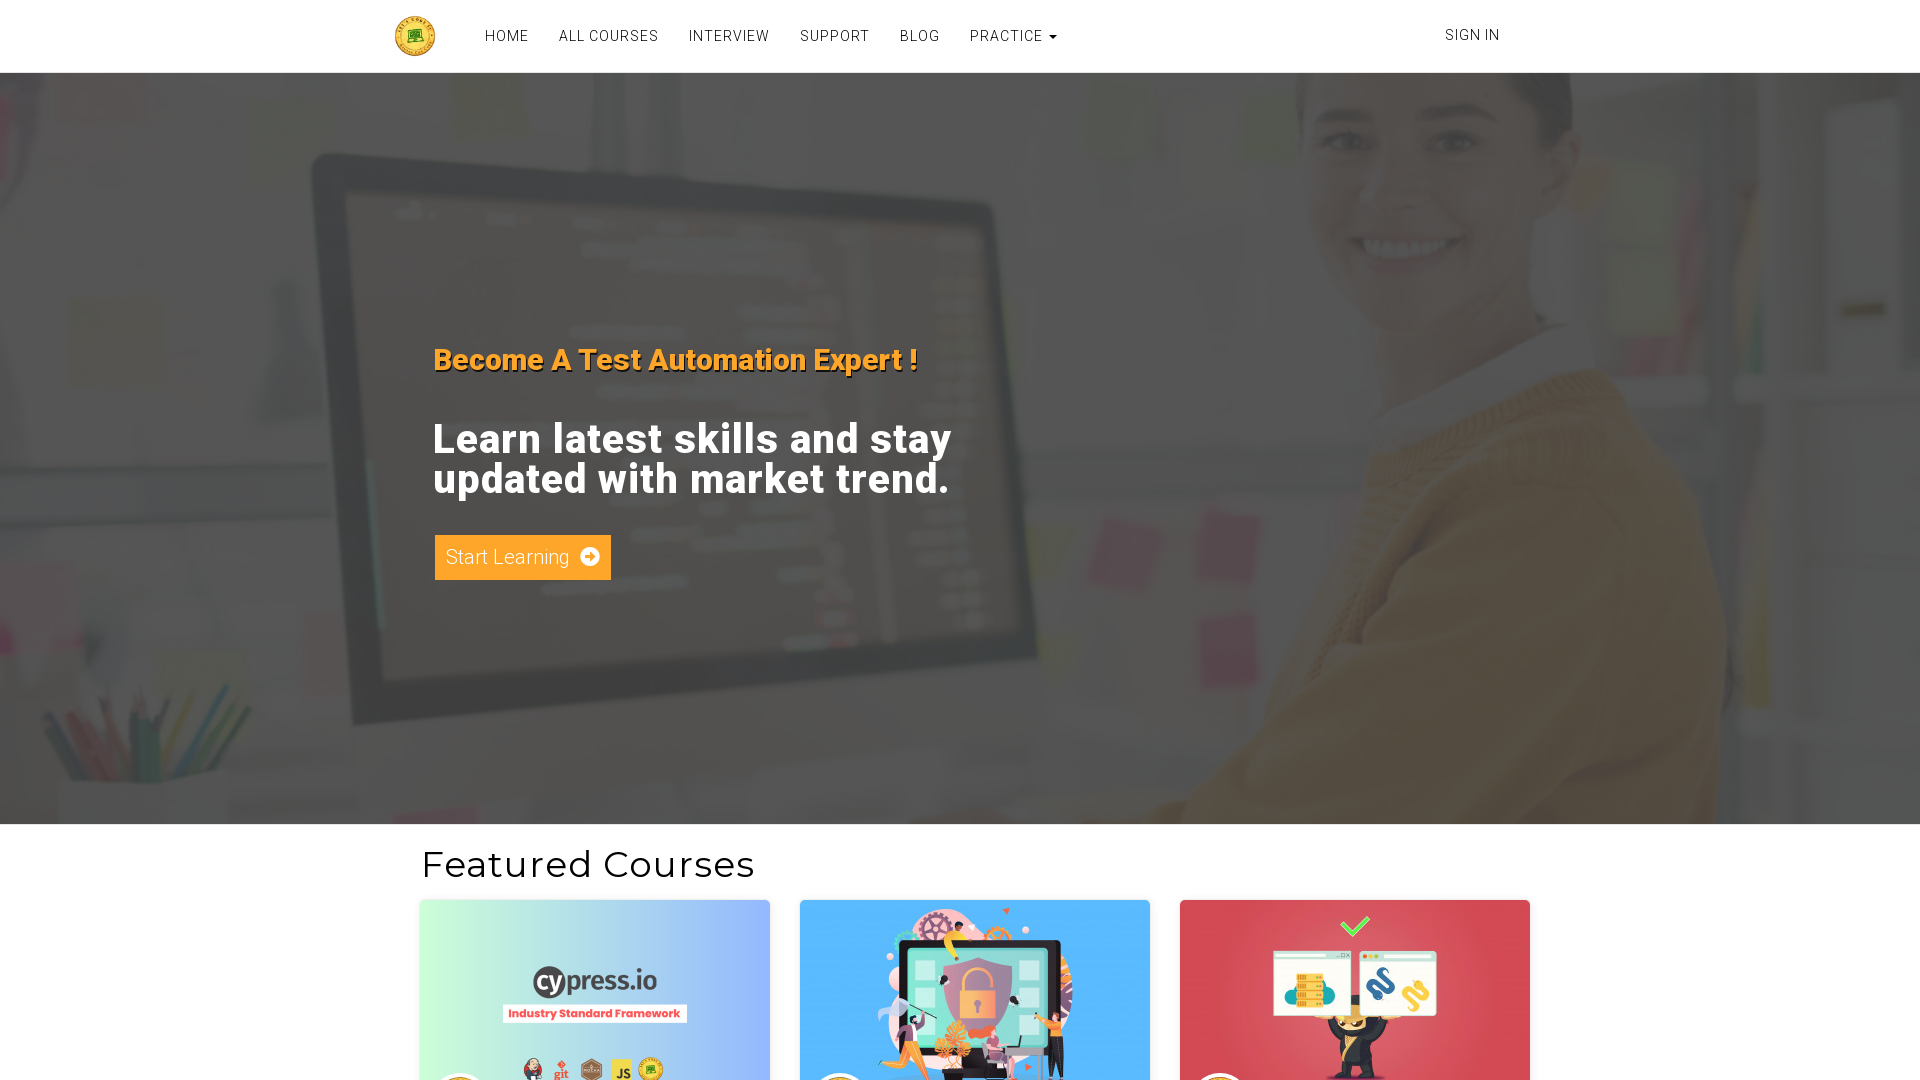

Page fully loaded and DOM content rendered
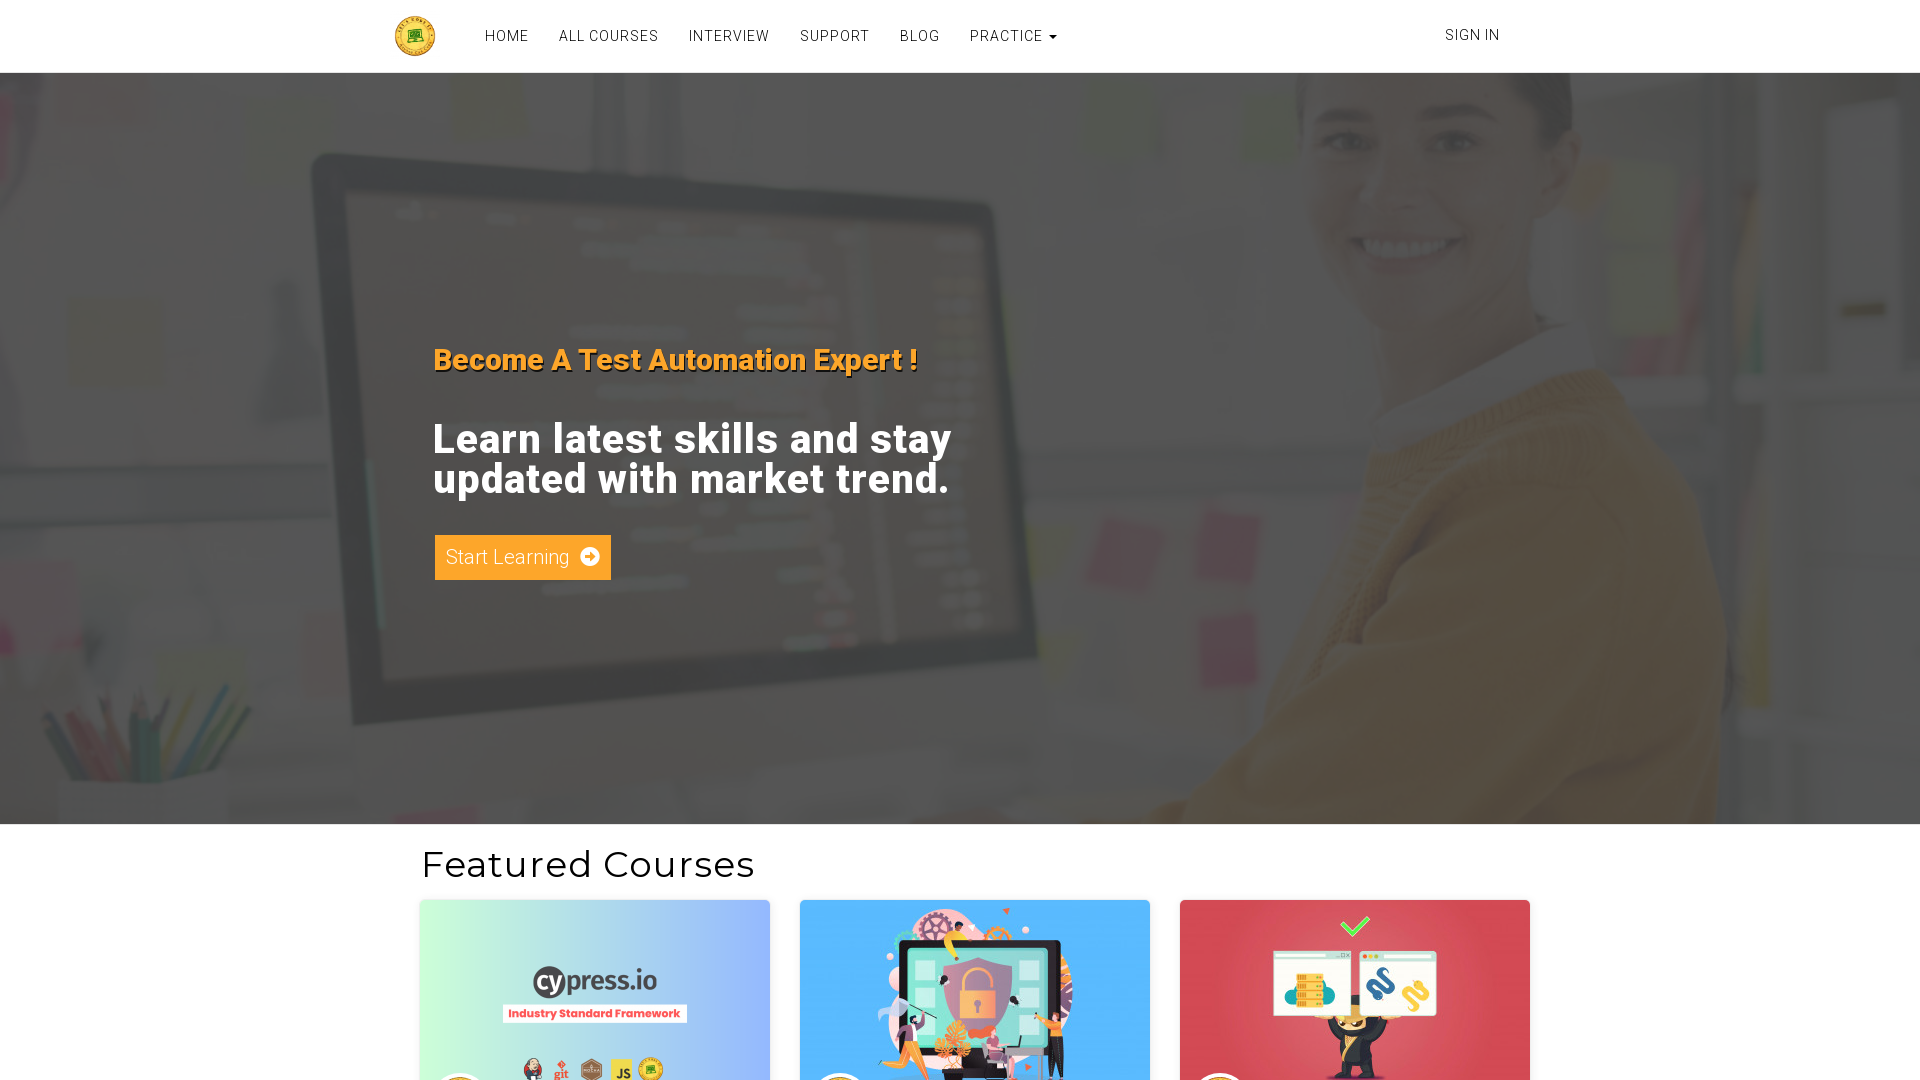

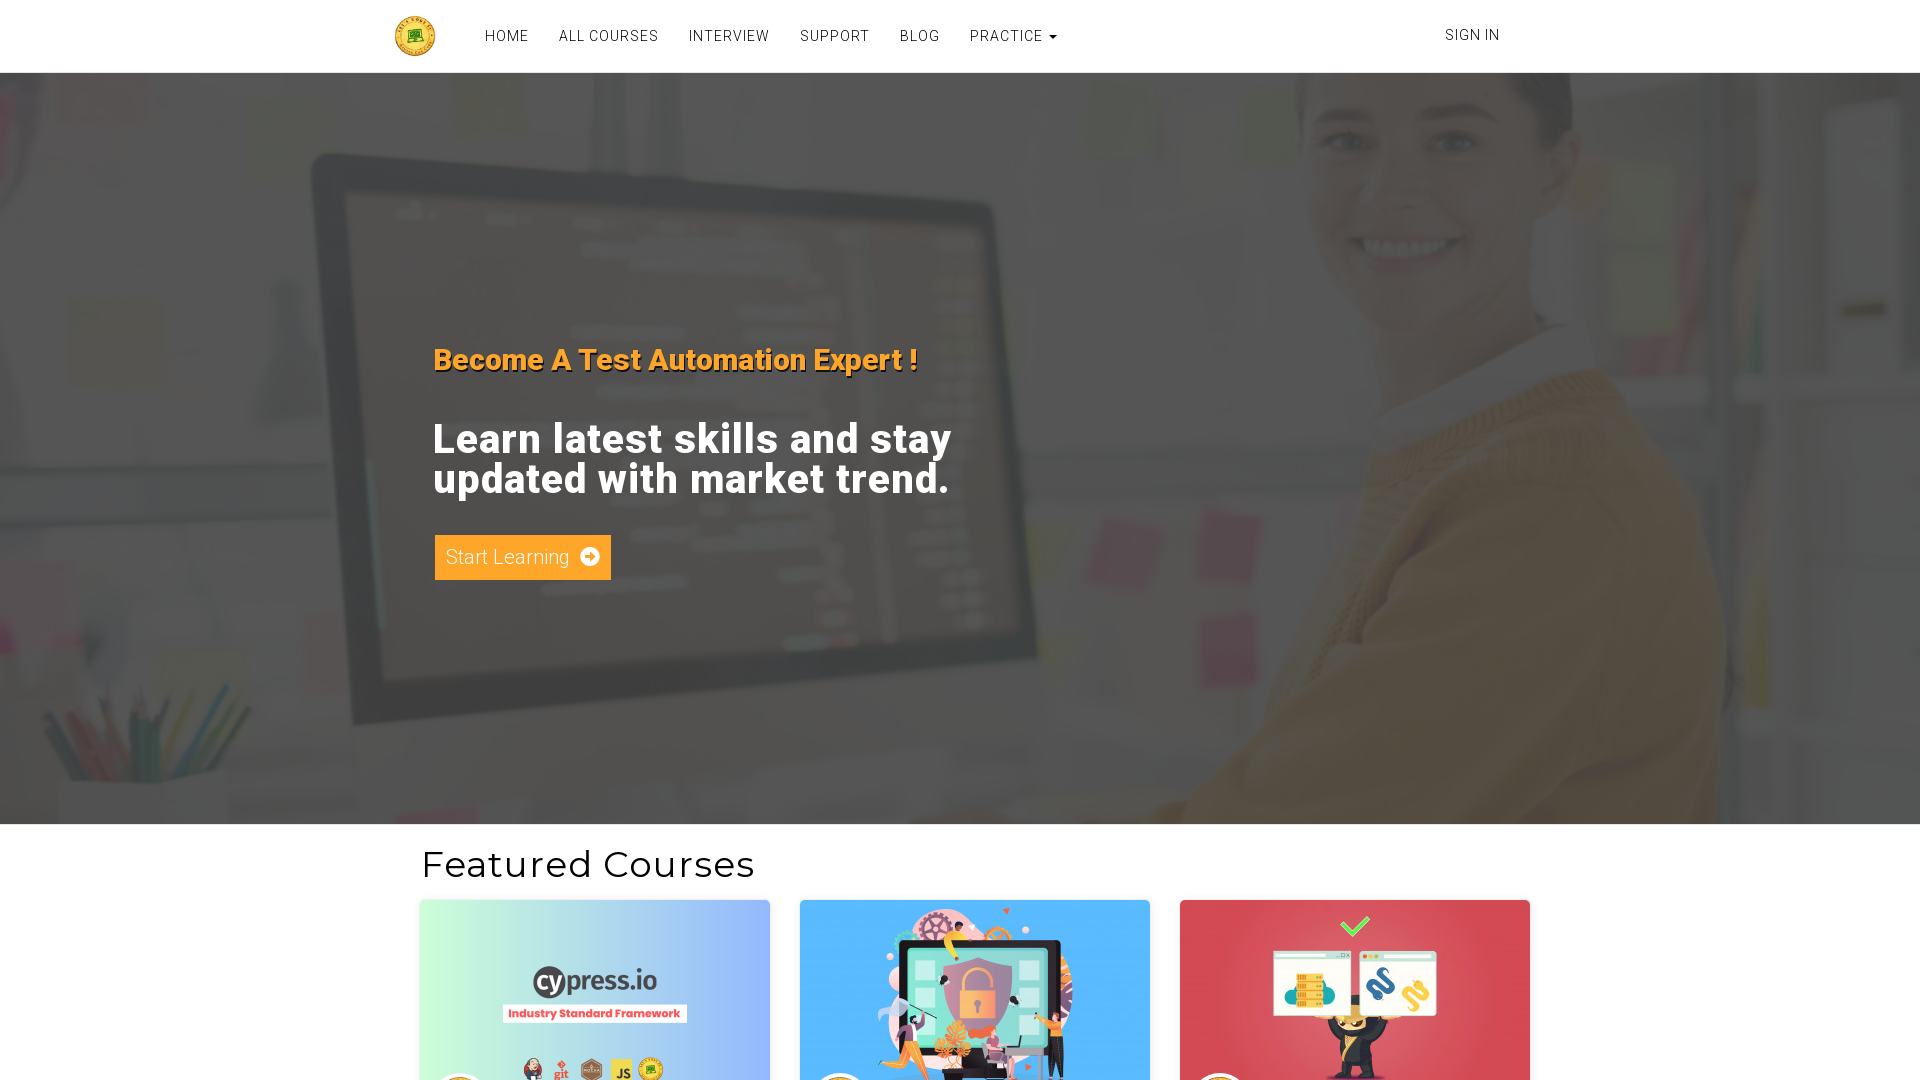